Tests browser tab handling by clicking a button to open a new tab, switching to the new tab to verify content, then switching back to the parent window.

Starting URL: https://demoqa.com/browser-windows

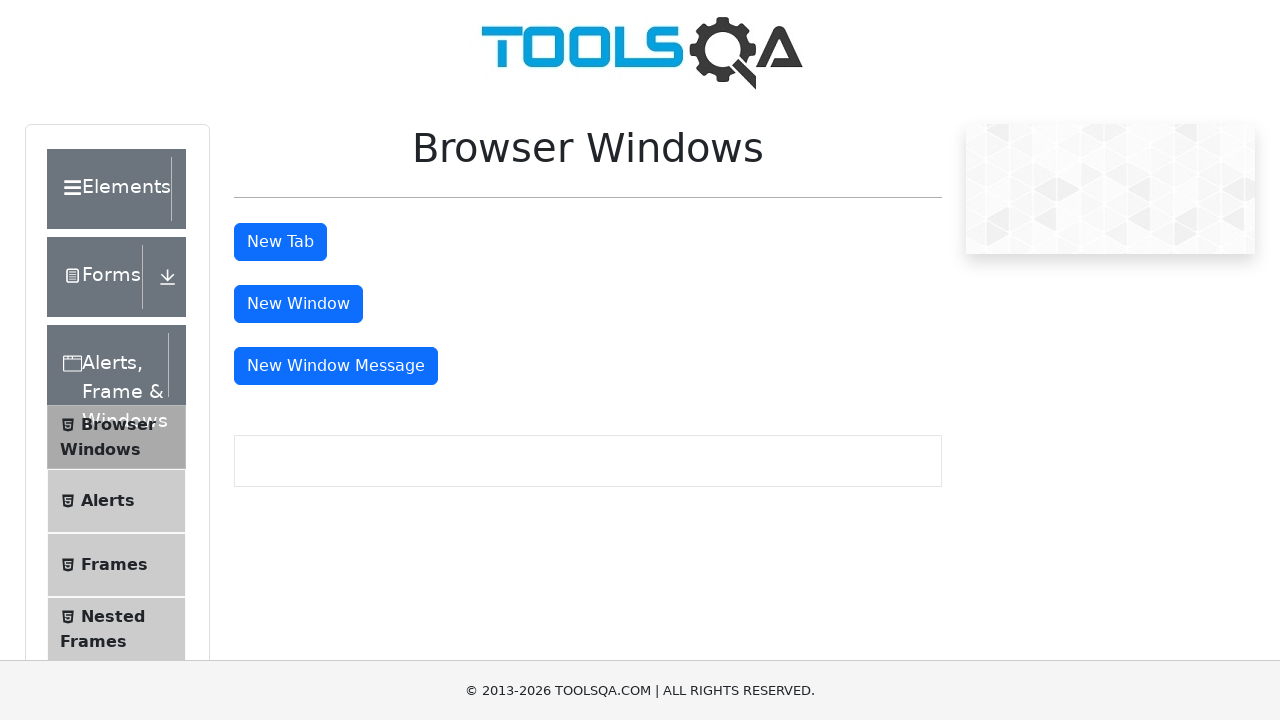

Clicked tab button to open new tab at (280, 242) on #tabButton
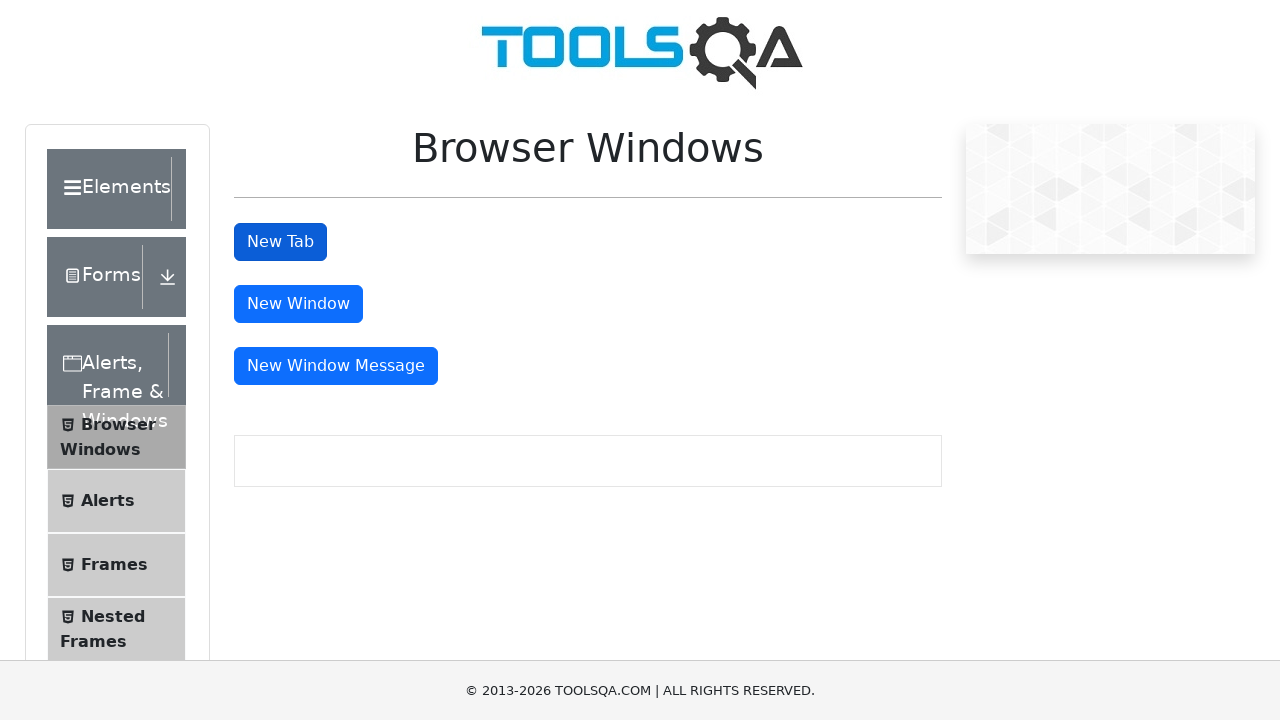

New tab page object obtained
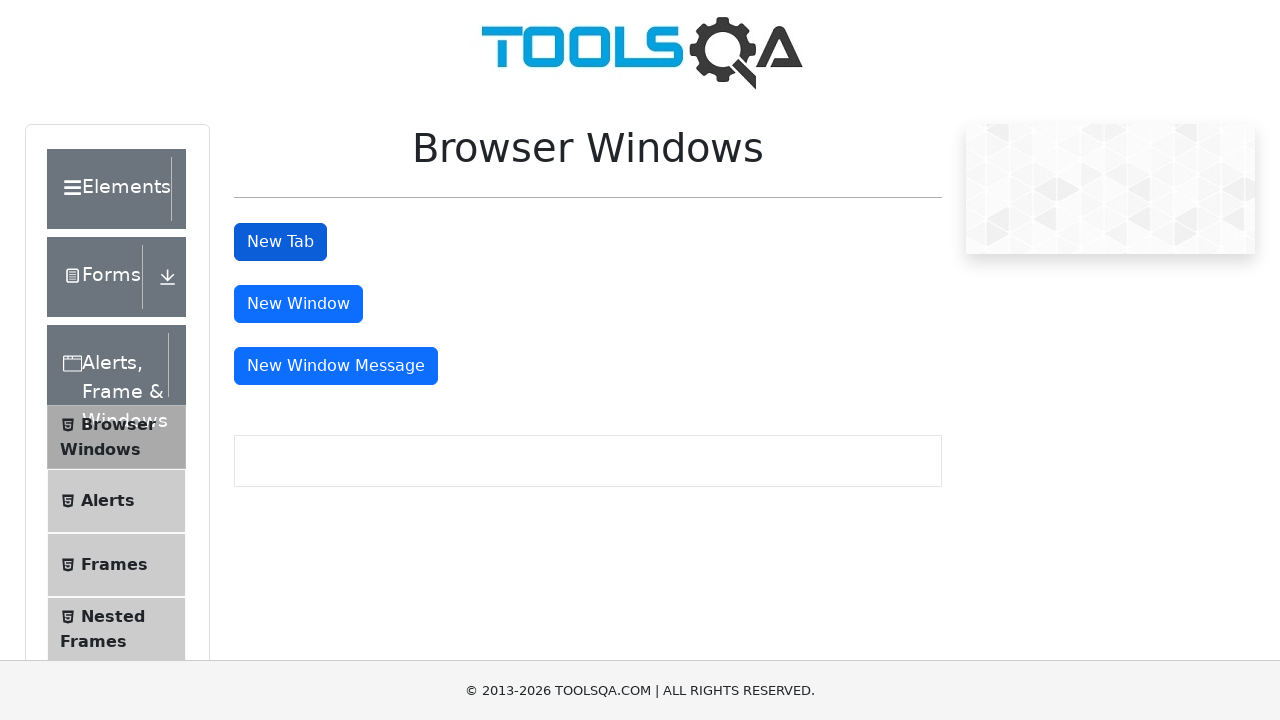

Waited for sample heading to load in new tab
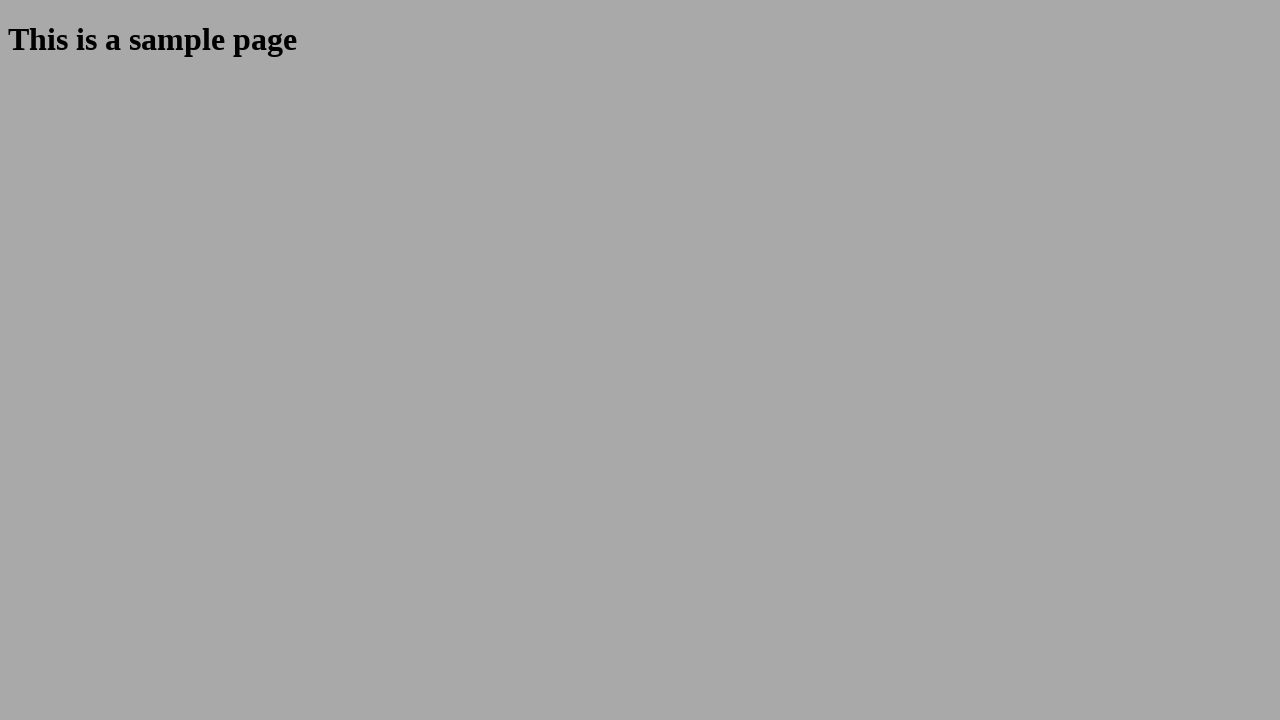

Located sample heading element in new tab
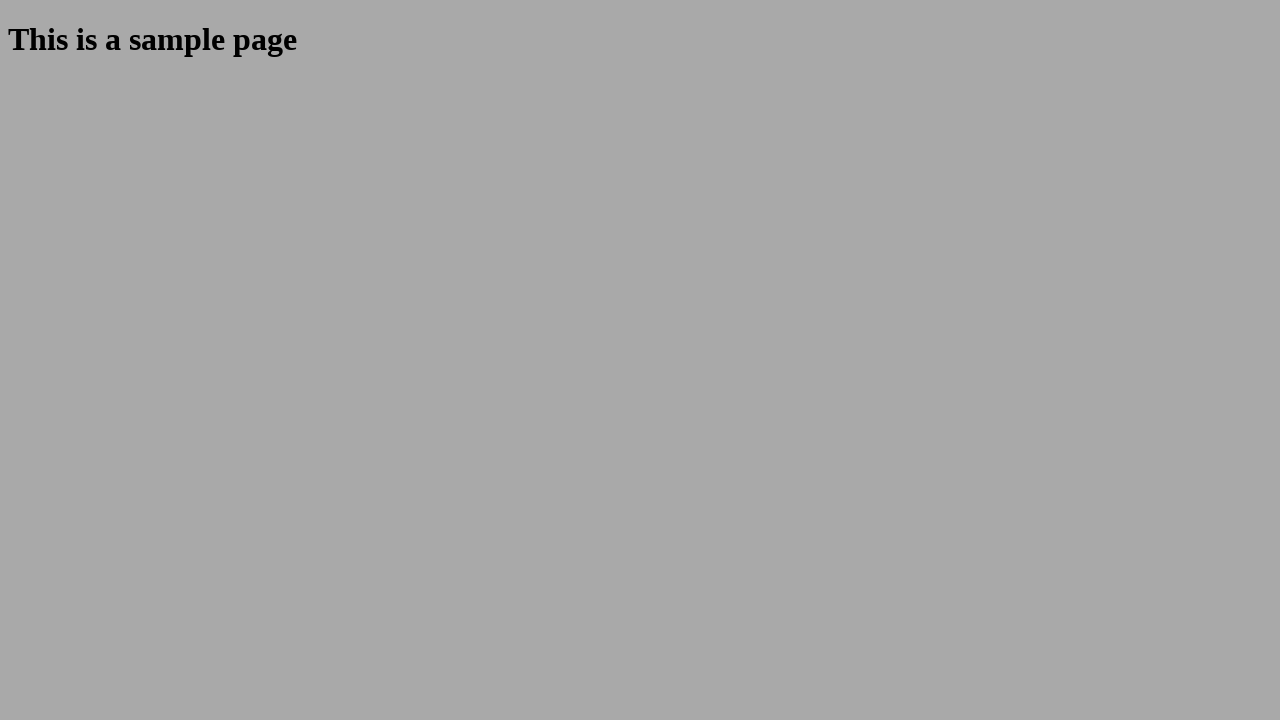

Closed new tab
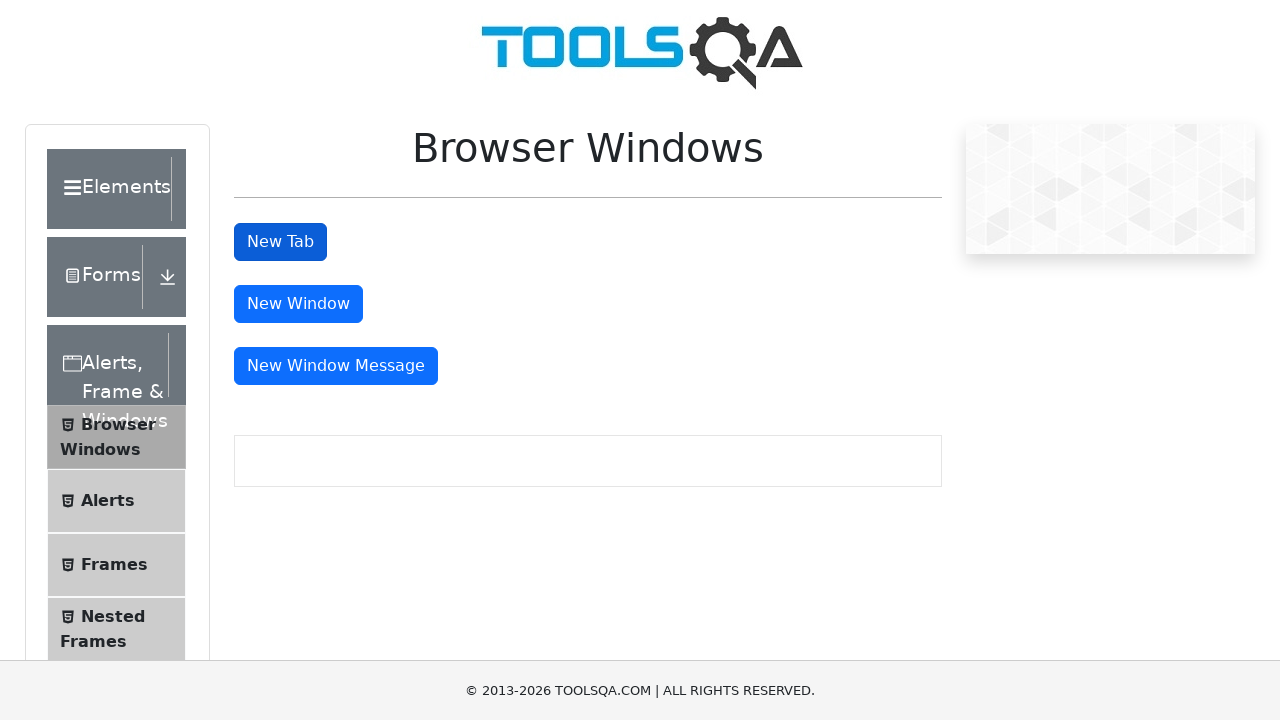

Verified tab button is present in original tab after new tab closed
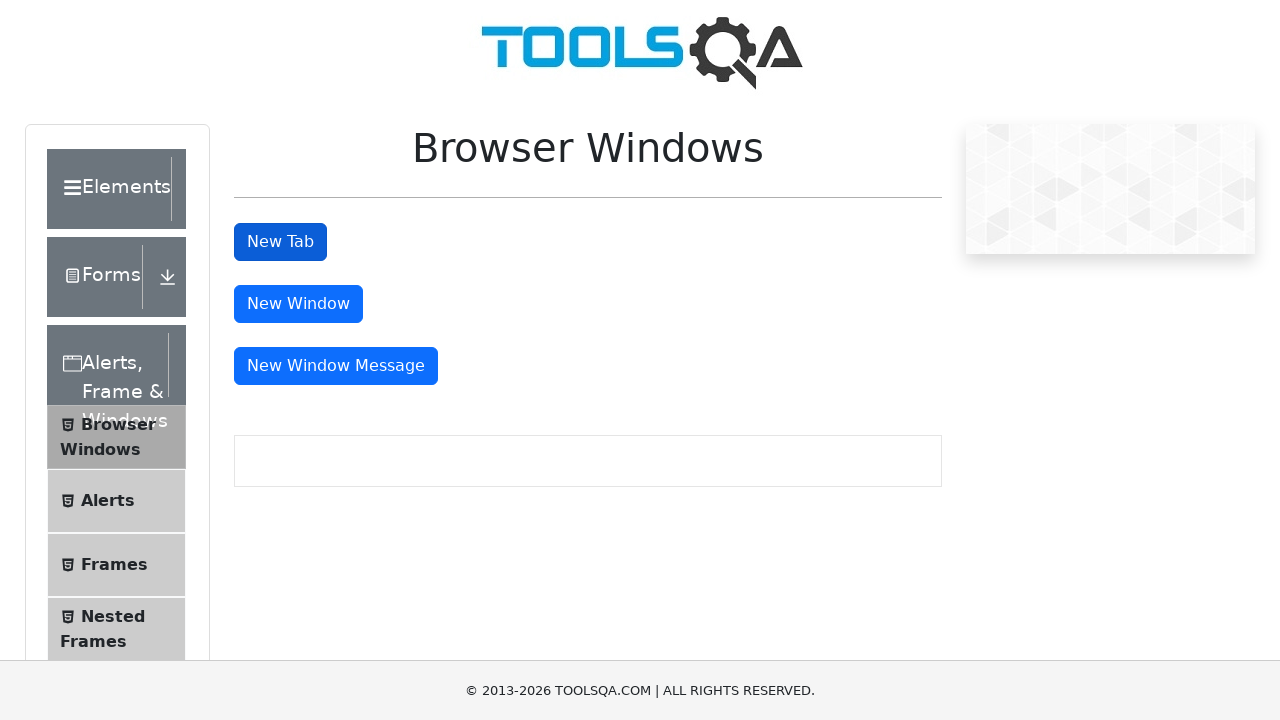

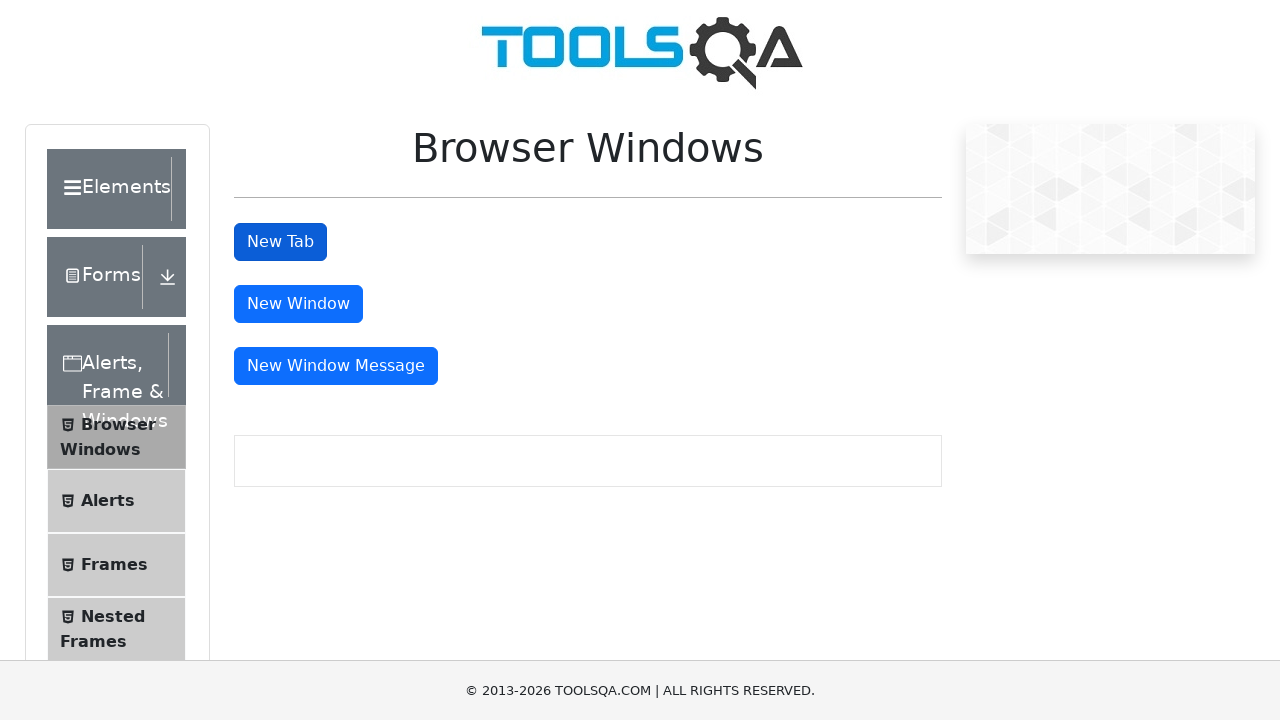